Tests right-click button functionality and verifies the success message.

Starting URL: https://demoqa.com/buttons

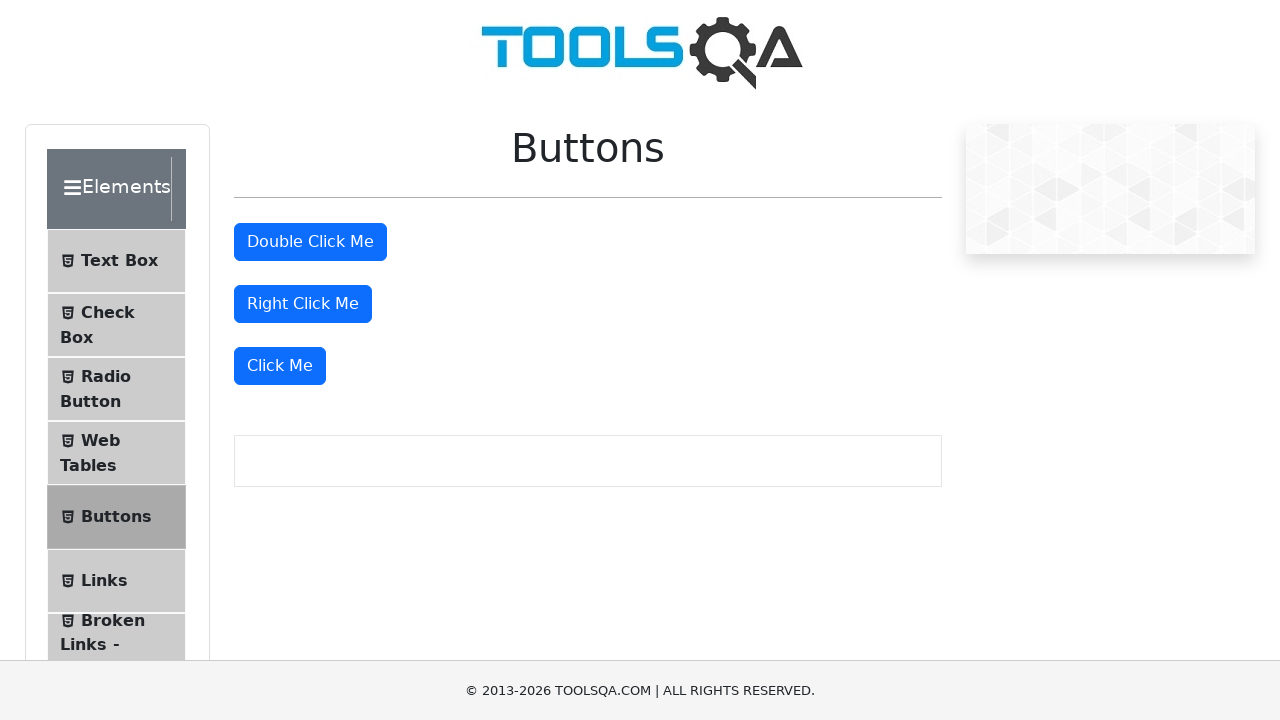

Navigated to https://demoqa.com/buttons
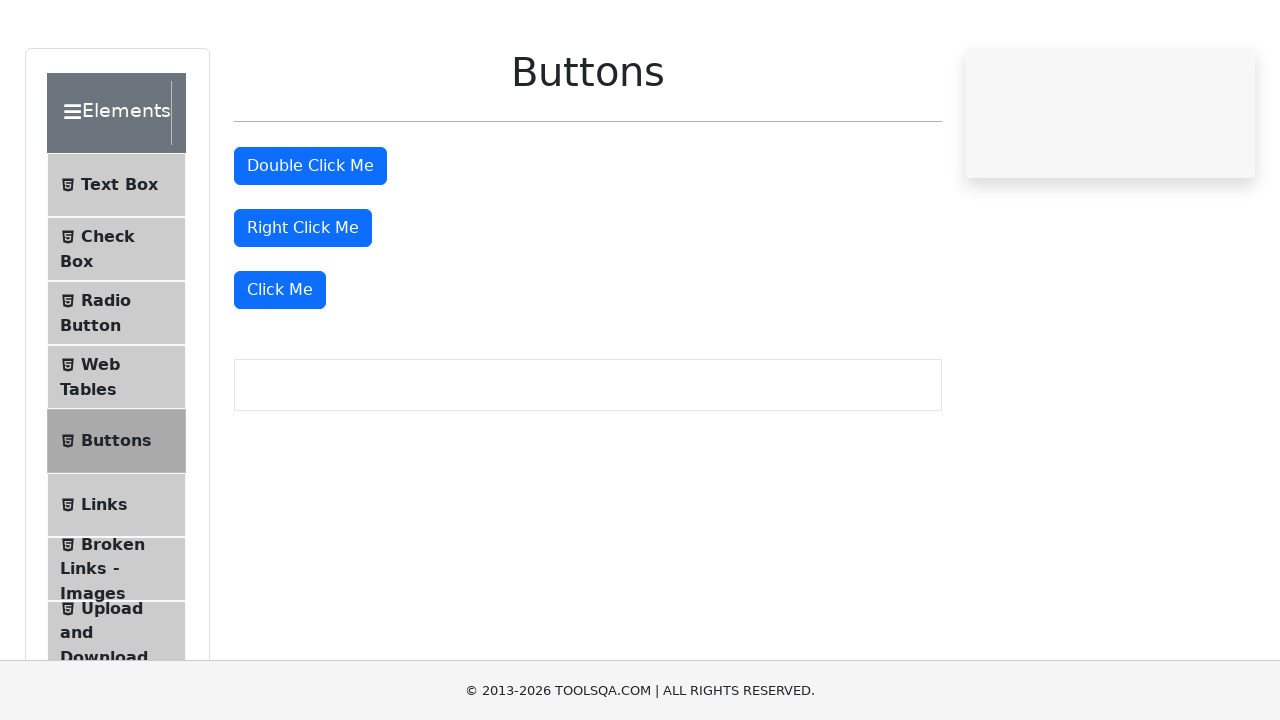

Right-clicked the right-click button at (303, 304) on #rightClickBtn
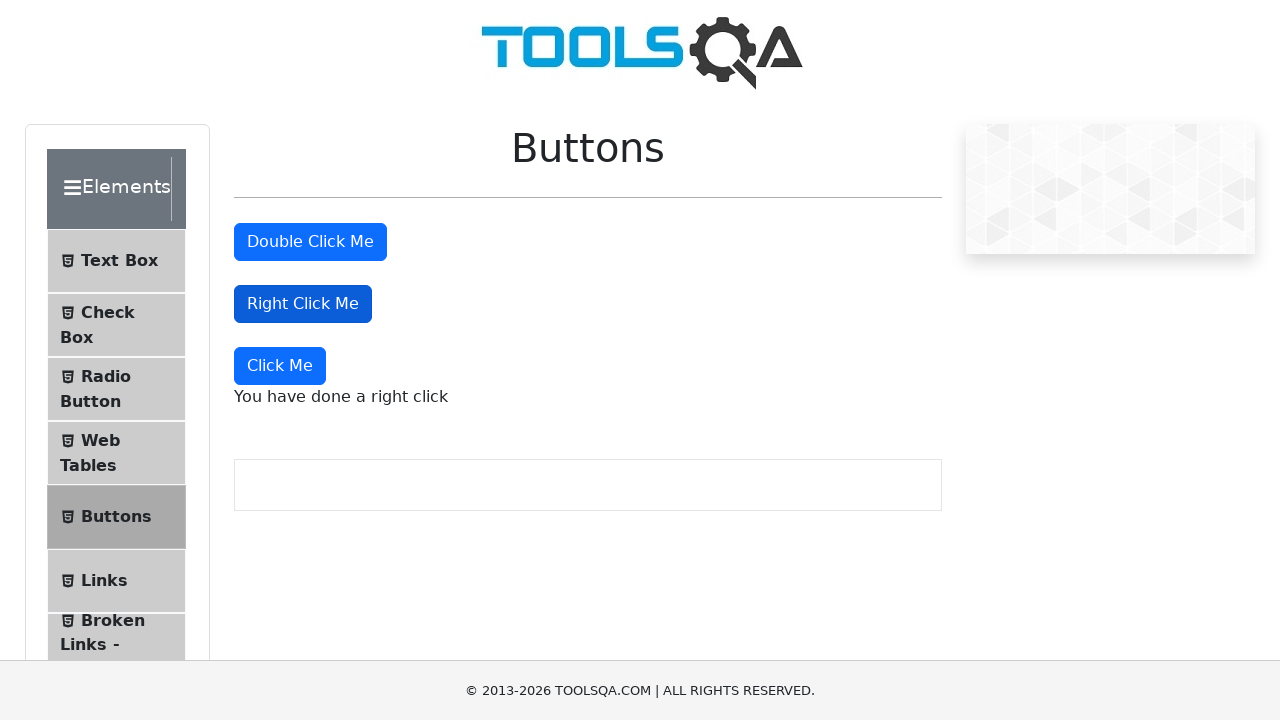

Verified success message displays 'You have done a right click'
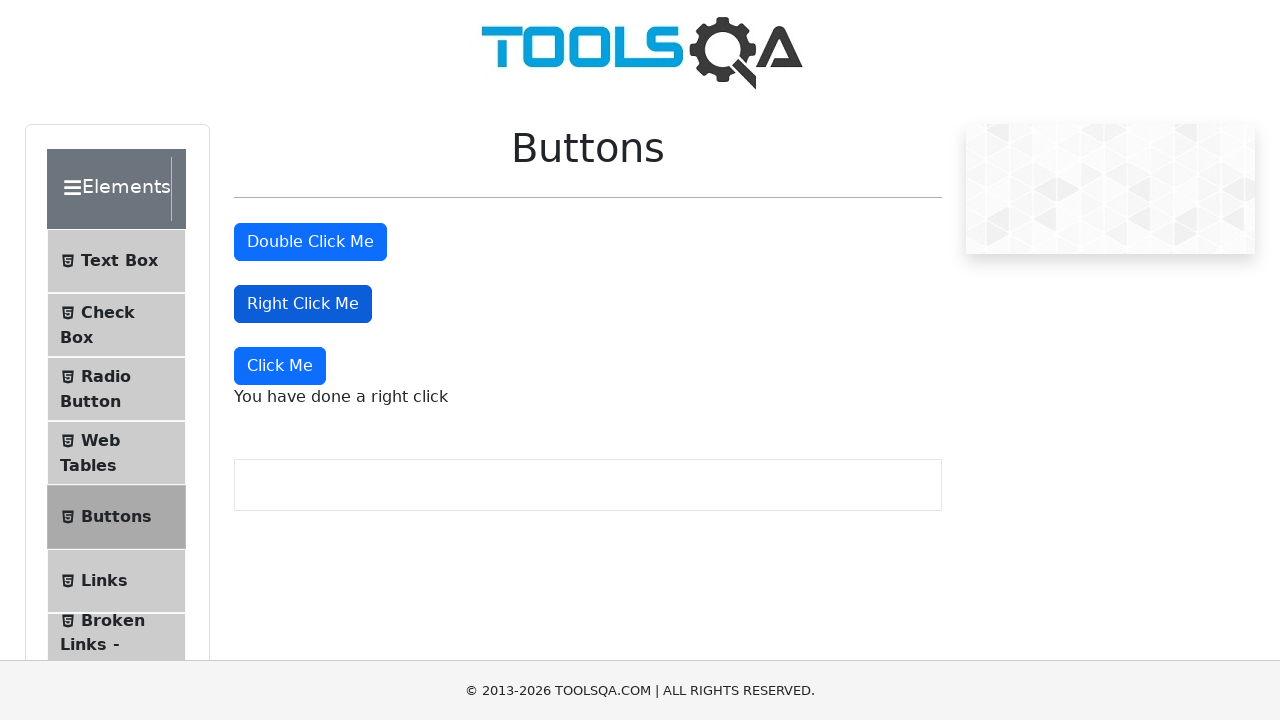

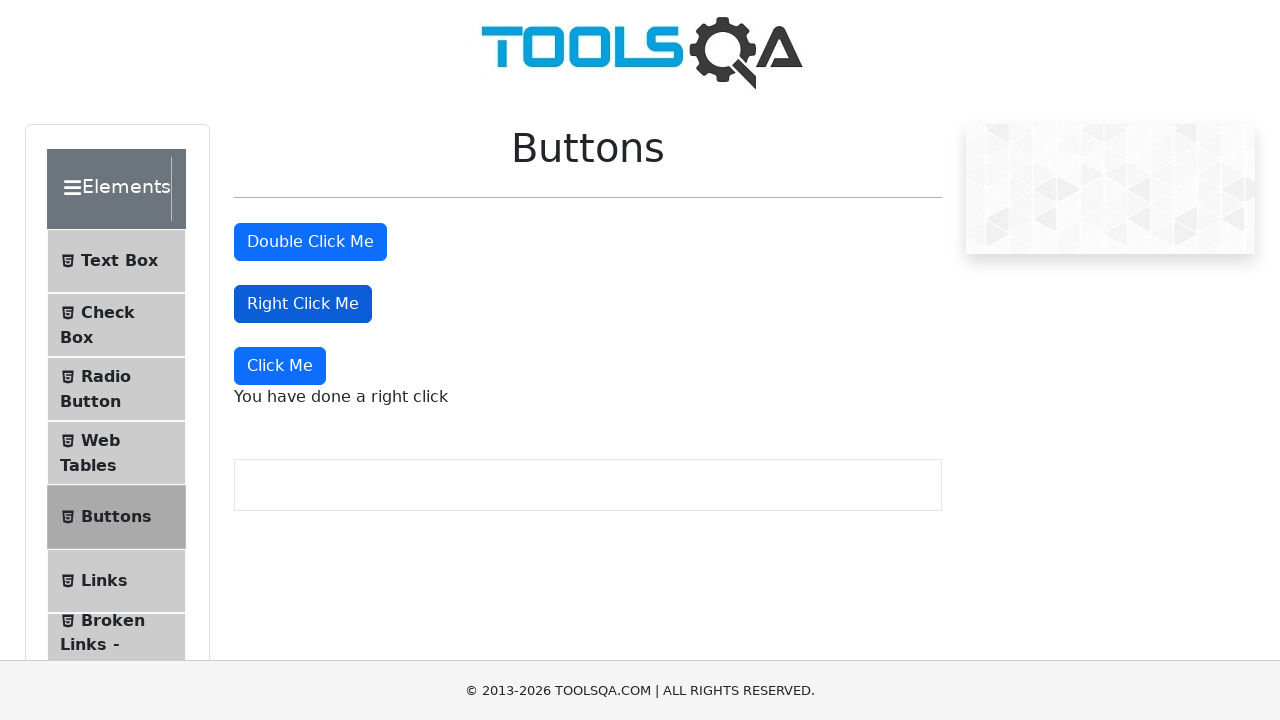